Tests password validation with a long password containing special characters

Starting URL: https://testpages.eviltester.com/styled/apps/7charval/simple7charvalidation.html

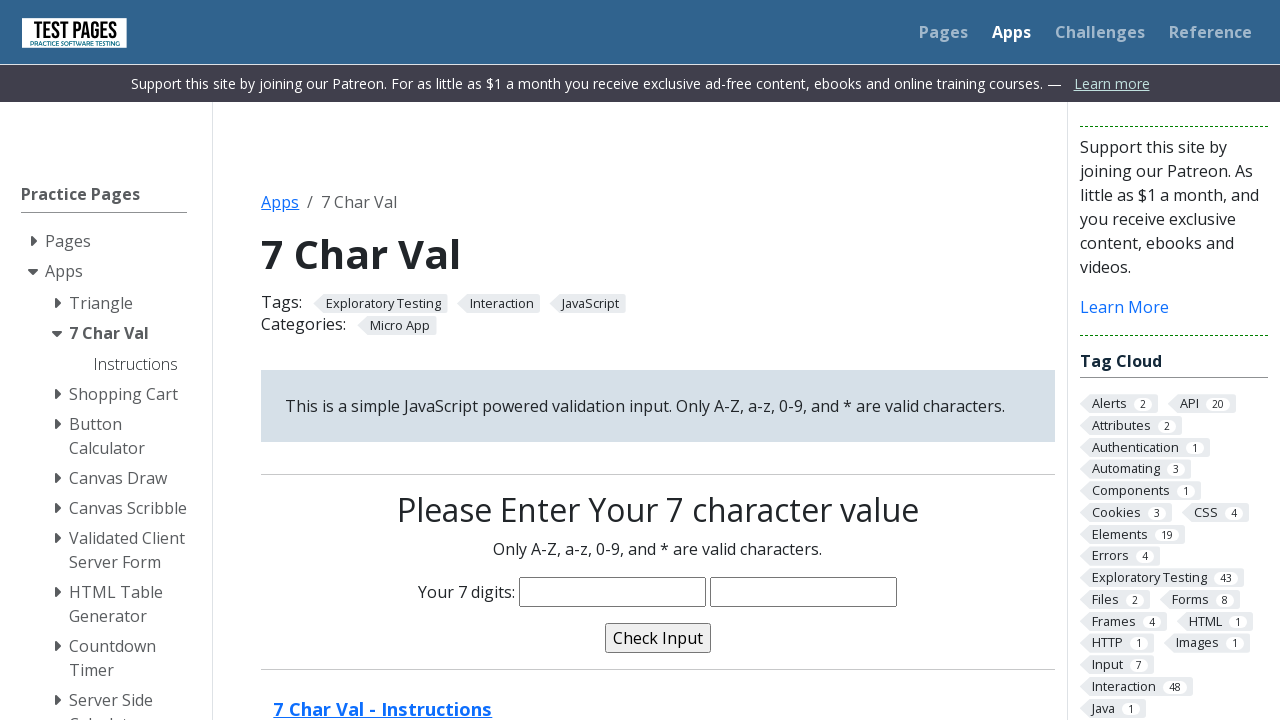

Filled password field with long password containing special characters: 'MBijkdRima!t4' on input[name='characters']
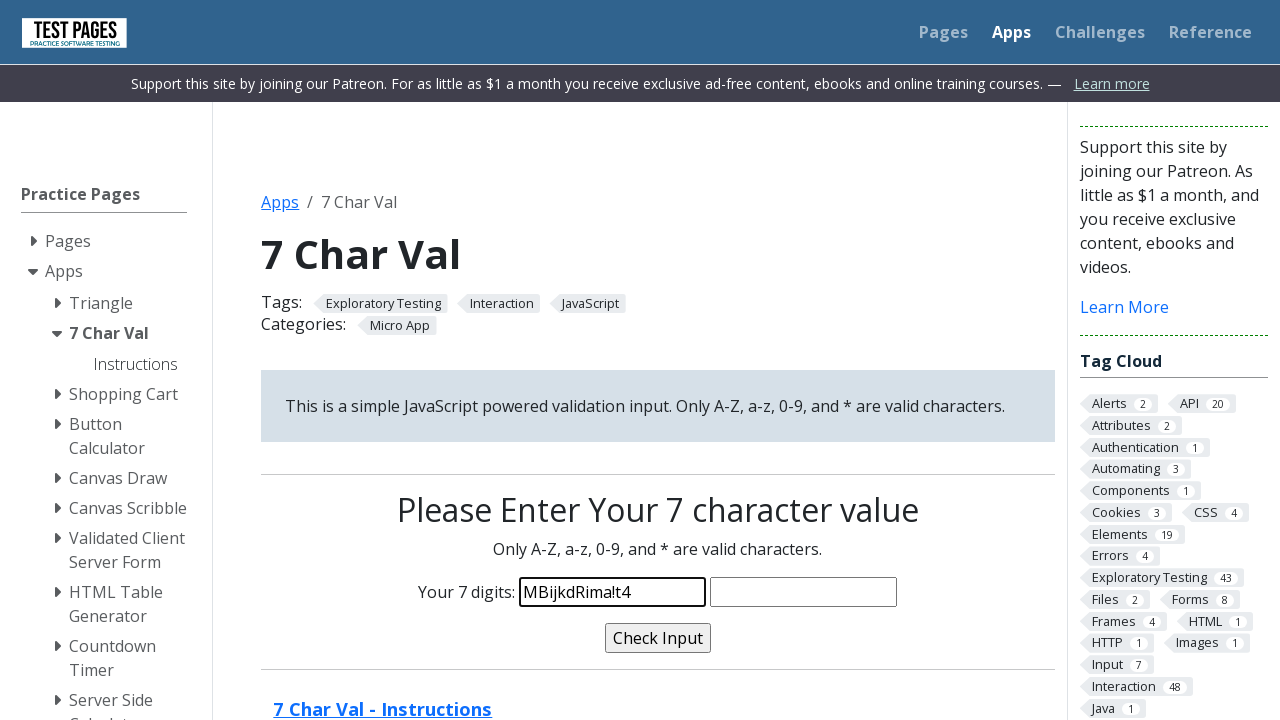

Clicked validate button to check password at (658, 638) on input[name='validate']
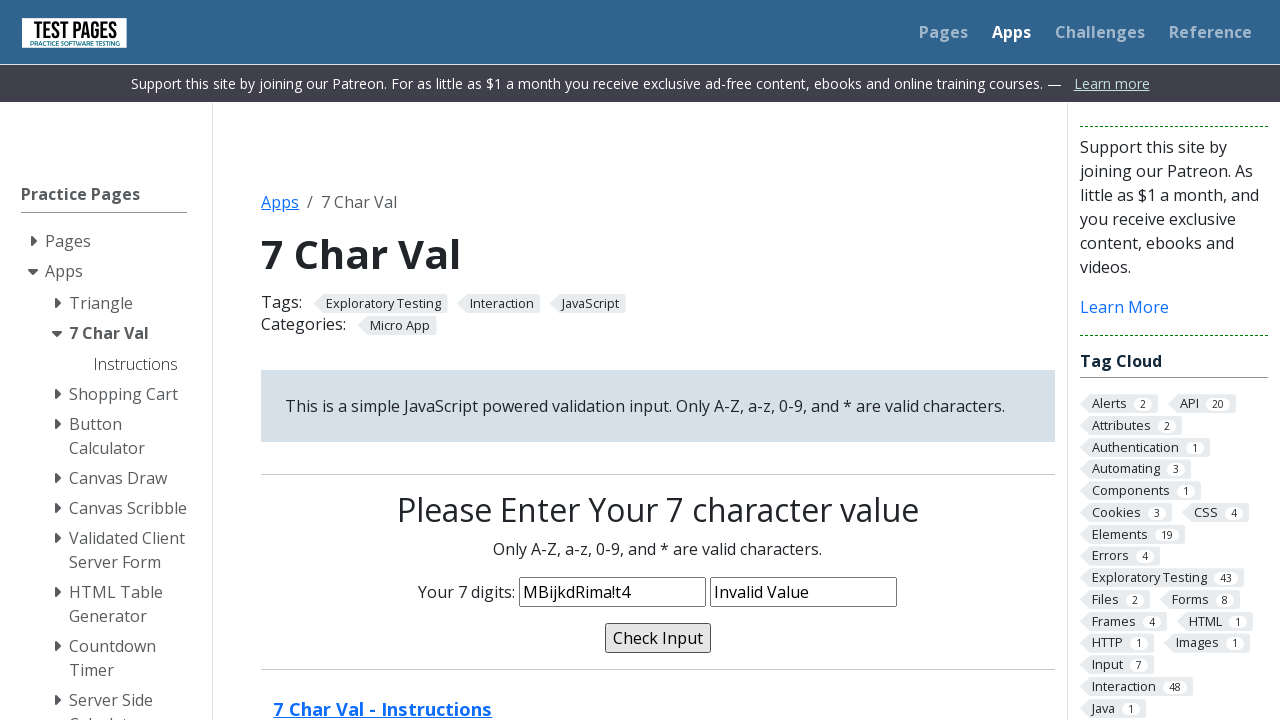

Validation message appeared on page
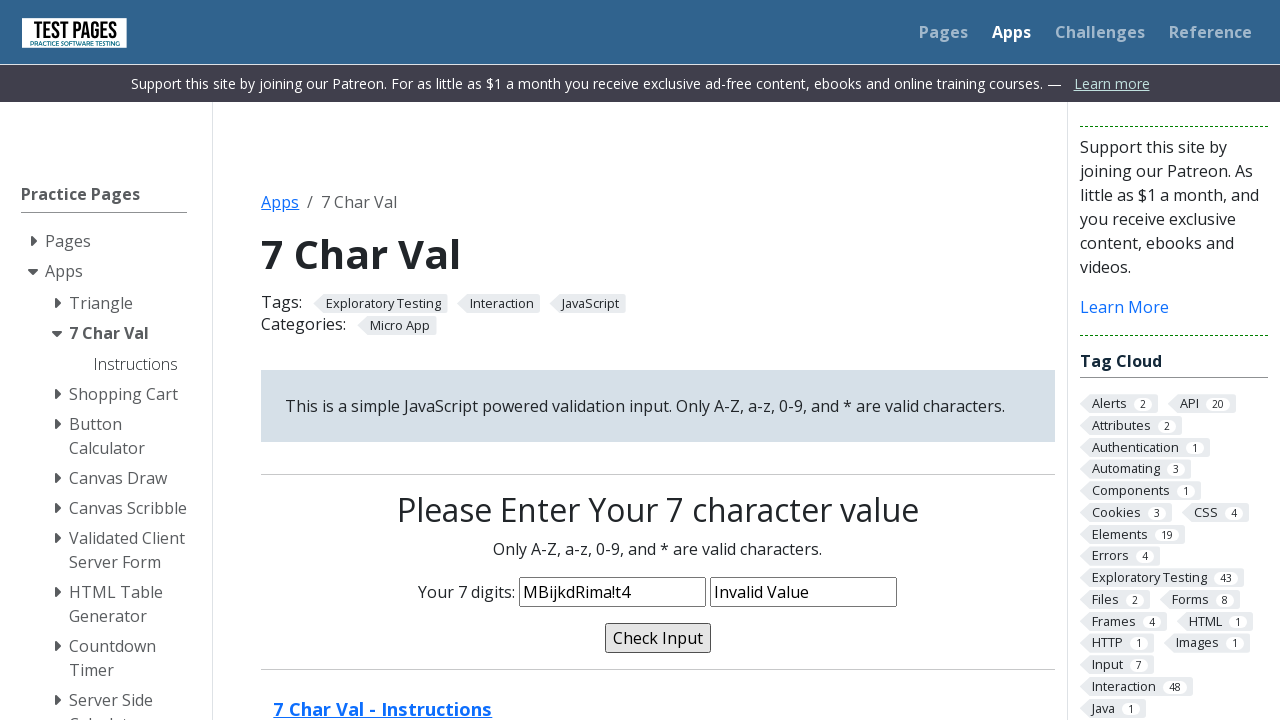

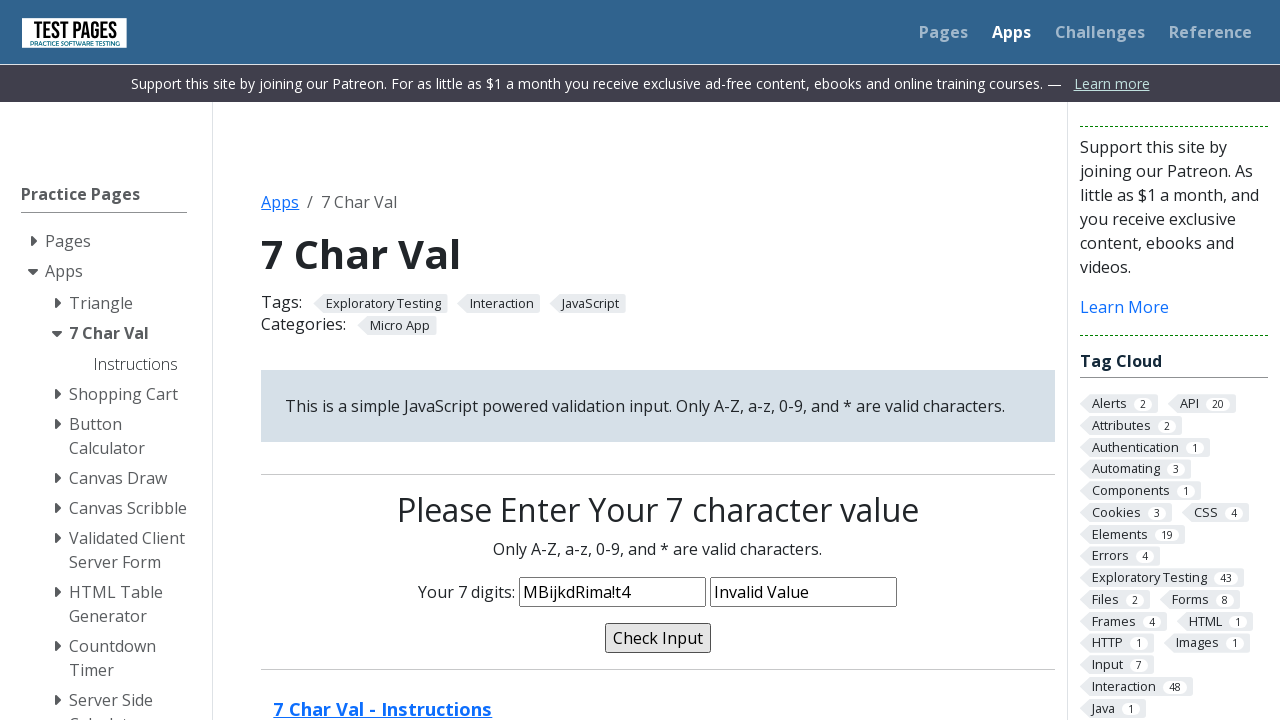